Navigates to an automation practice page and verifies that footer links and a broken link element are present on the page.

Starting URL: https://rahulshettyacademy.com/AutomationPractice/

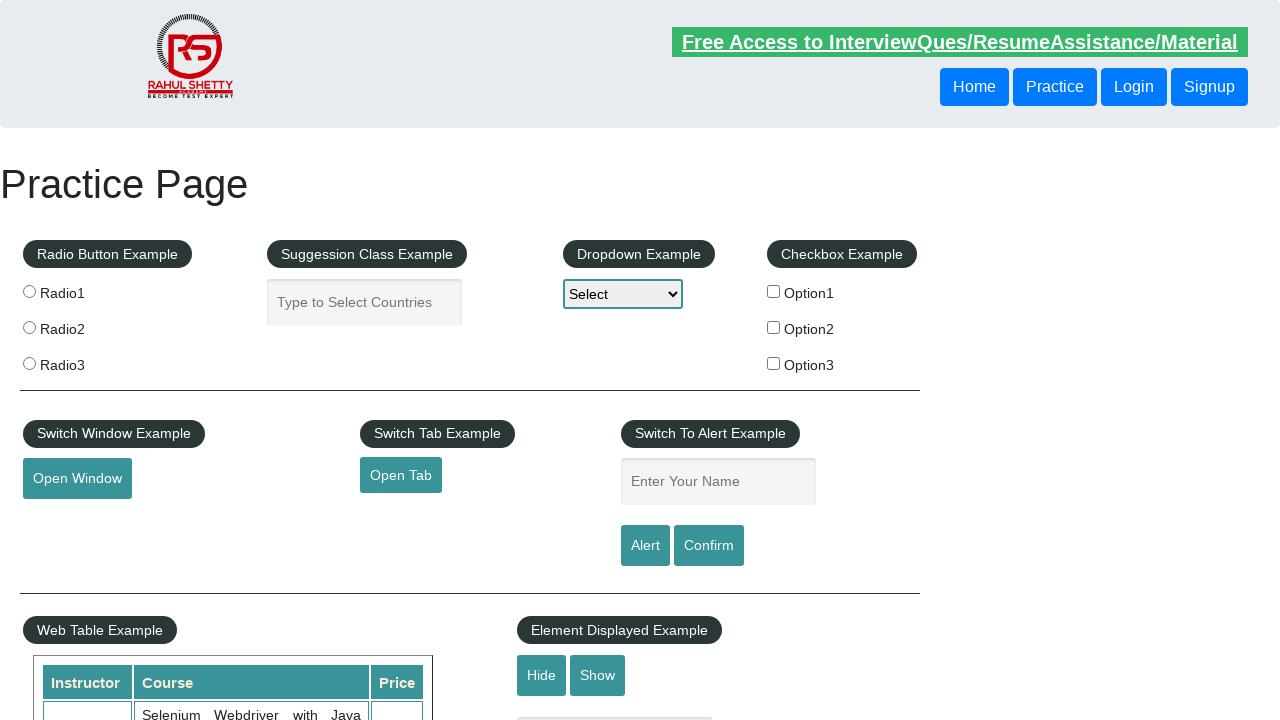

Waited for footer links to load
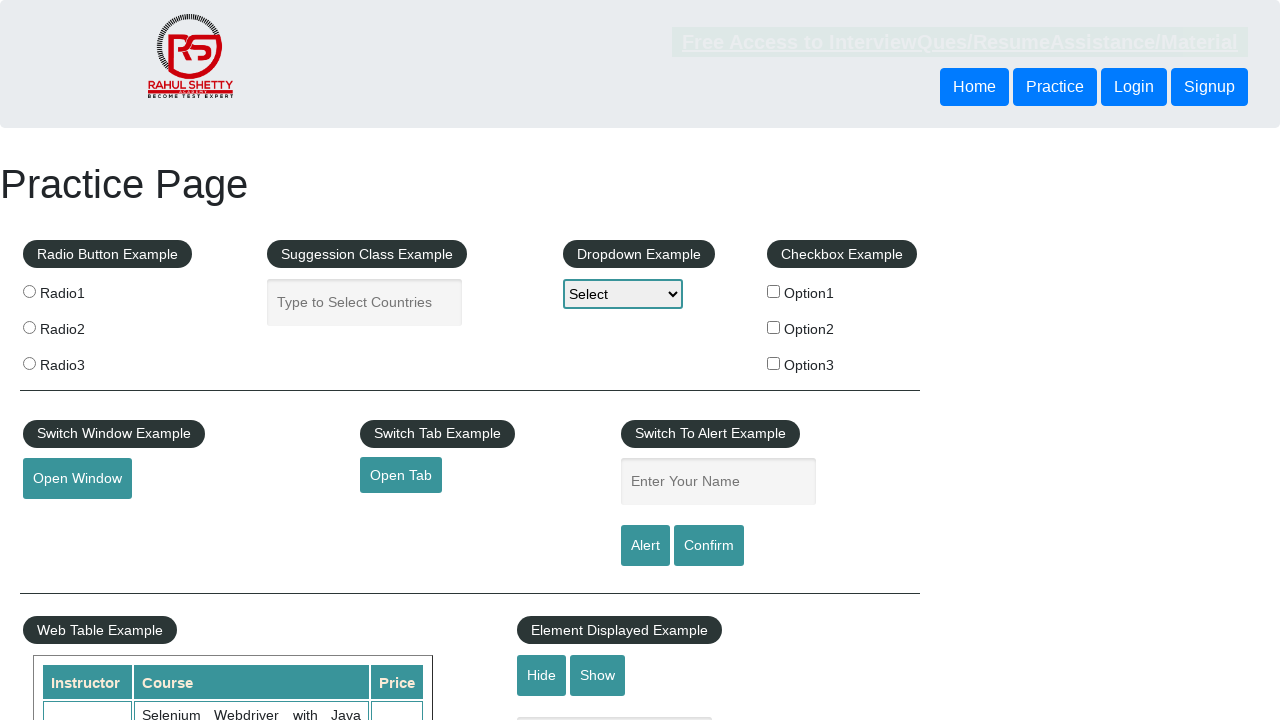

Located all footer links using 'li.gf-li a' selector
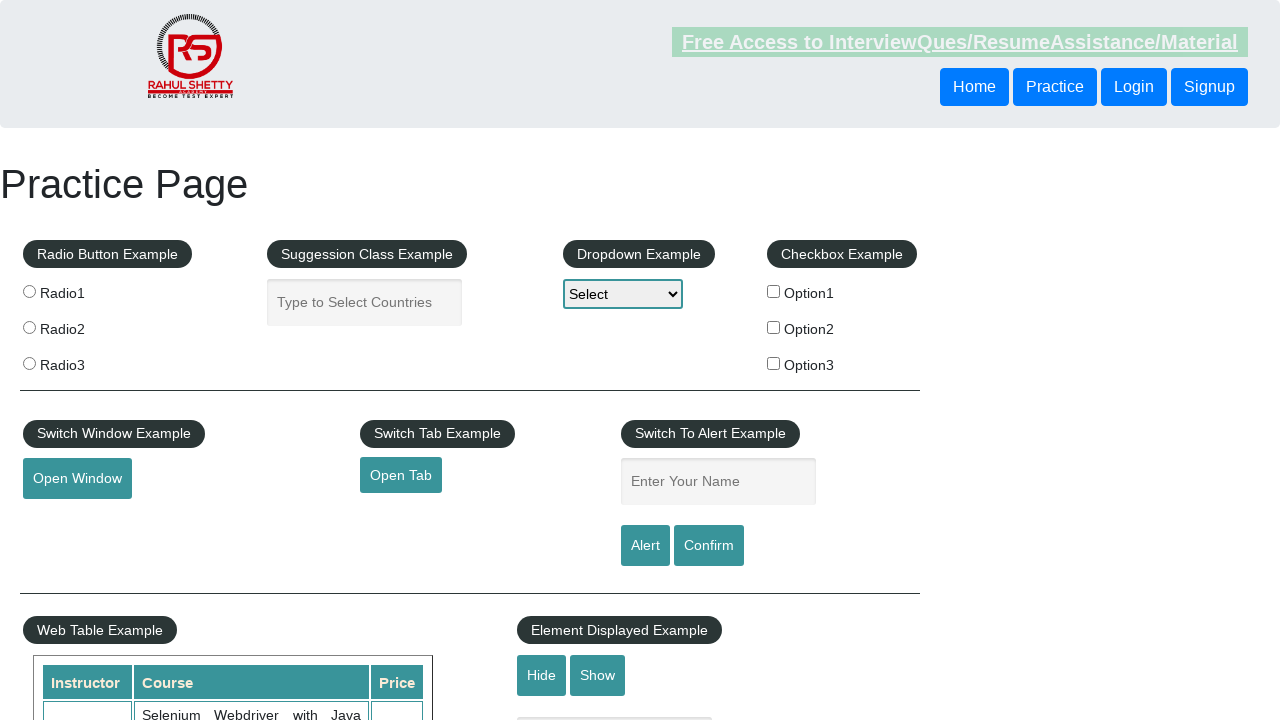

Found 20 footer links
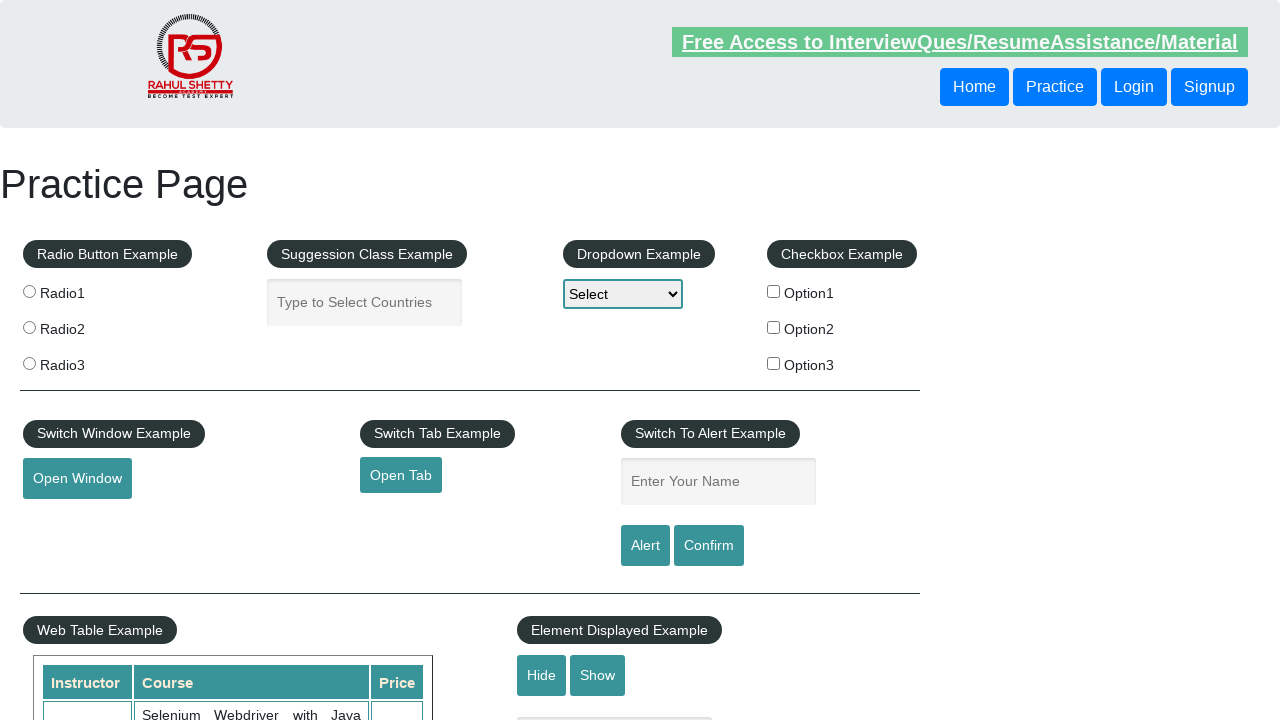

Located broken link element using 'a[href*="brokenlink"]' selector
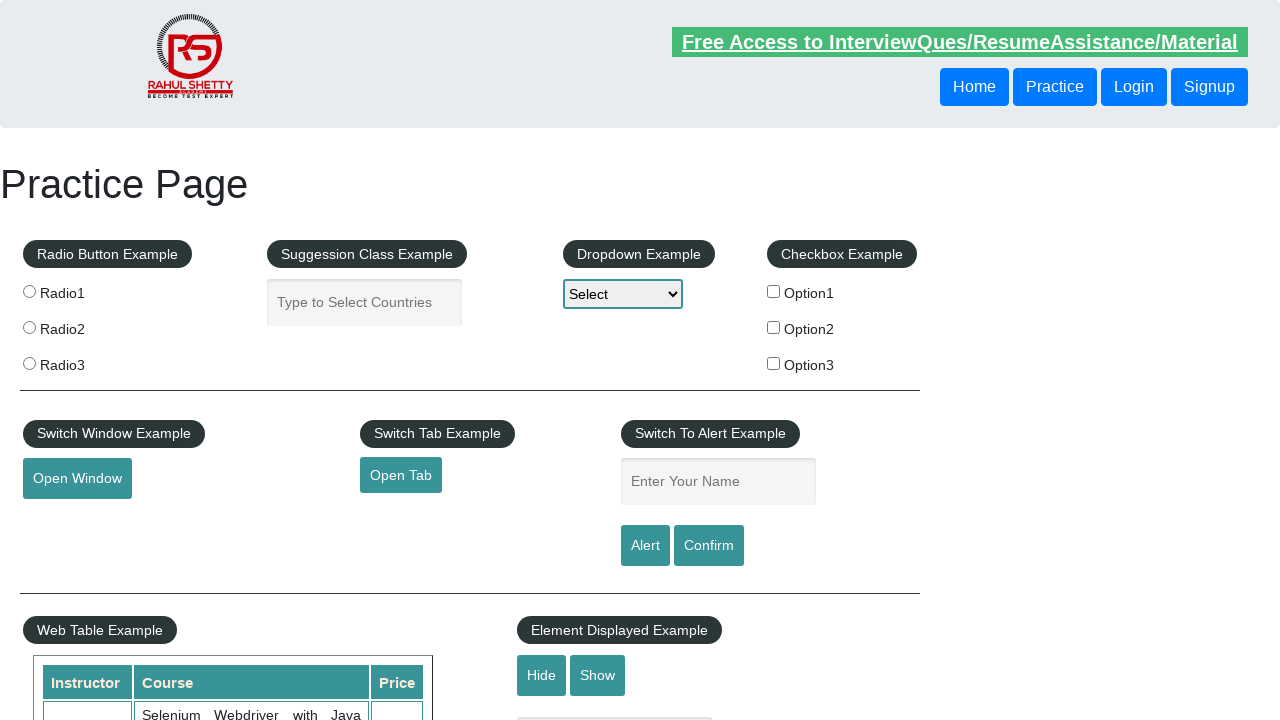

Waited for broken link element to be available
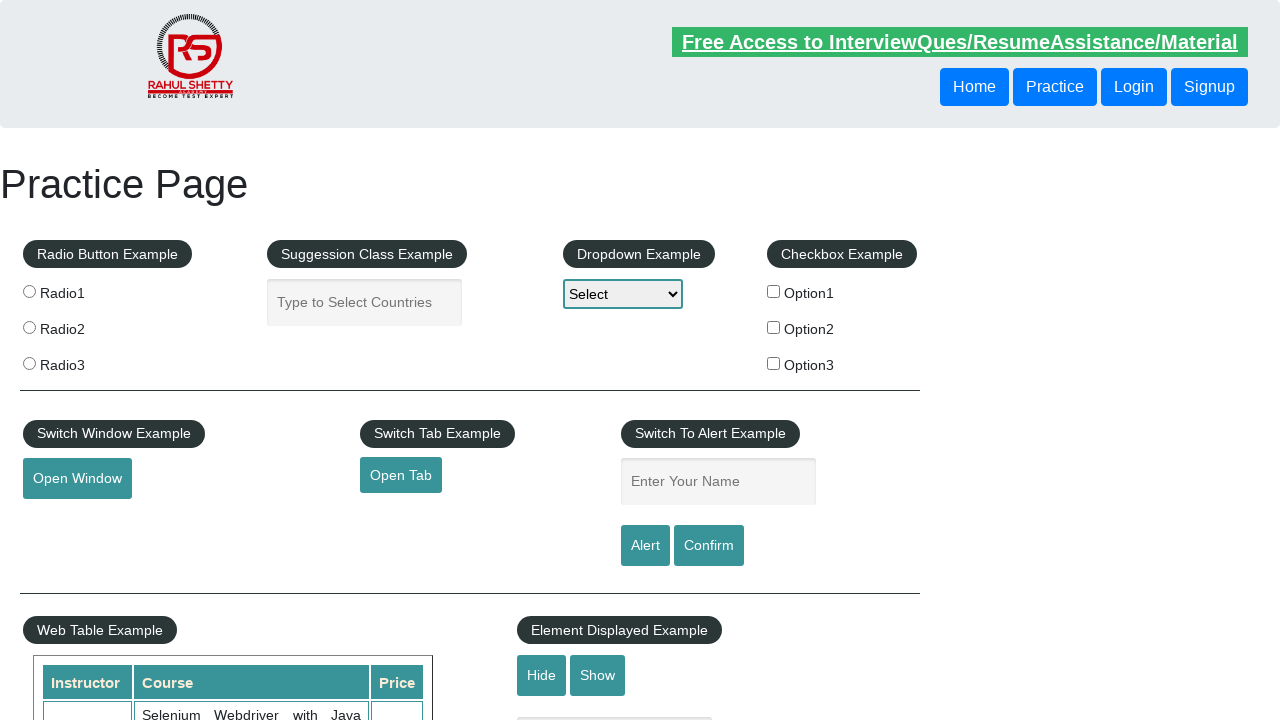

Retrieved broken link URL: https://rahulshettyacademy.com/brokenlink
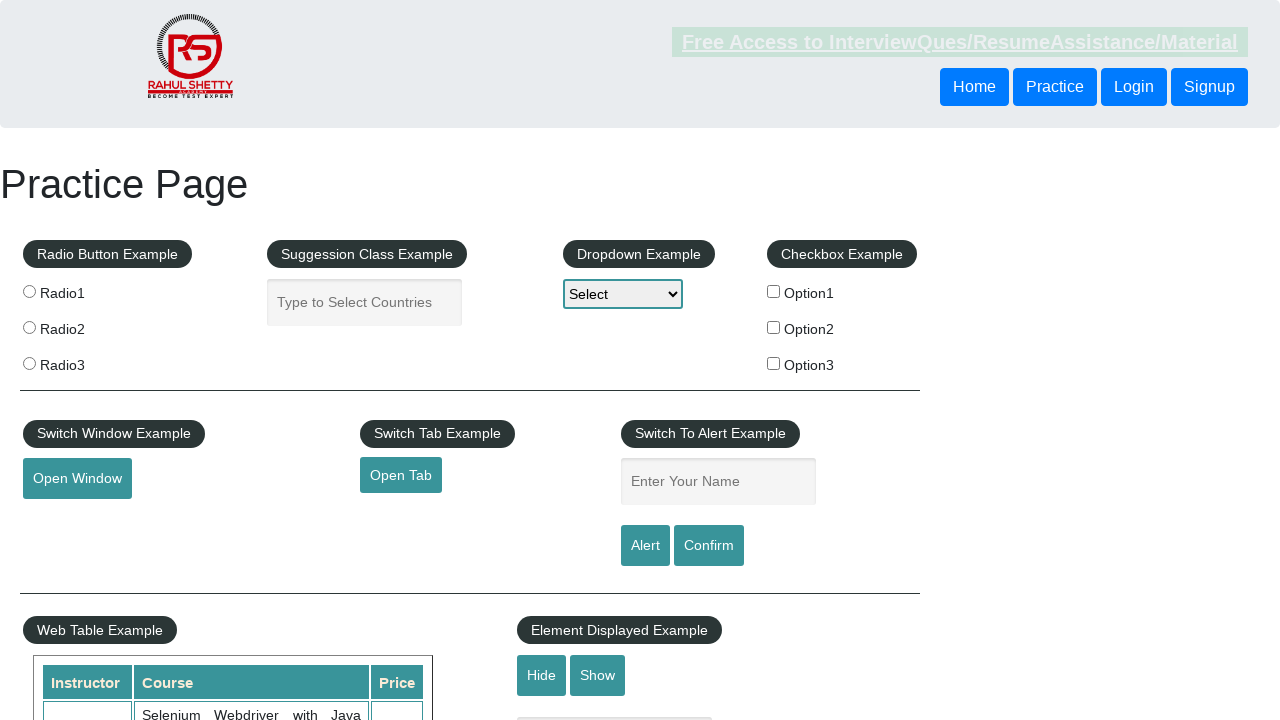

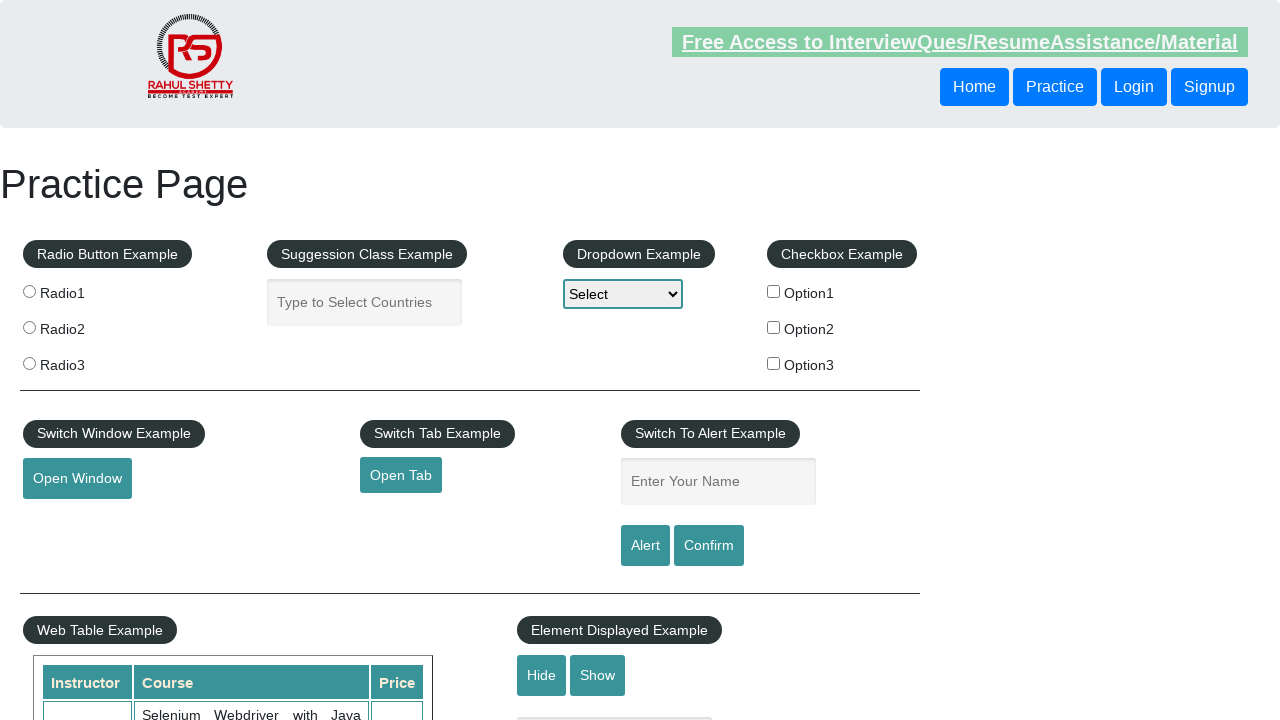